Tests browsing to letter M and verifies the author, date, and comments information for Mathematica language.

Starting URL: http://www.99-bottles-of-beer.net/

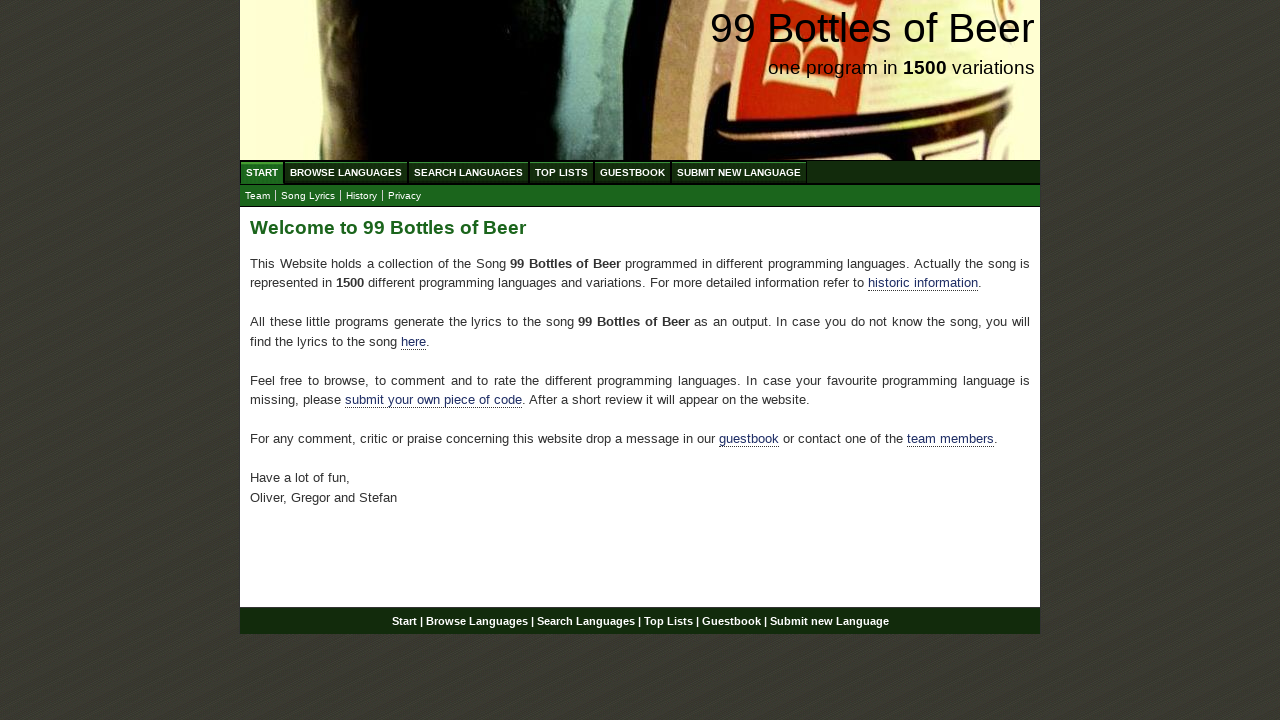

Clicked on Browse Languages link at (346, 172) on a[href='/abc.html']
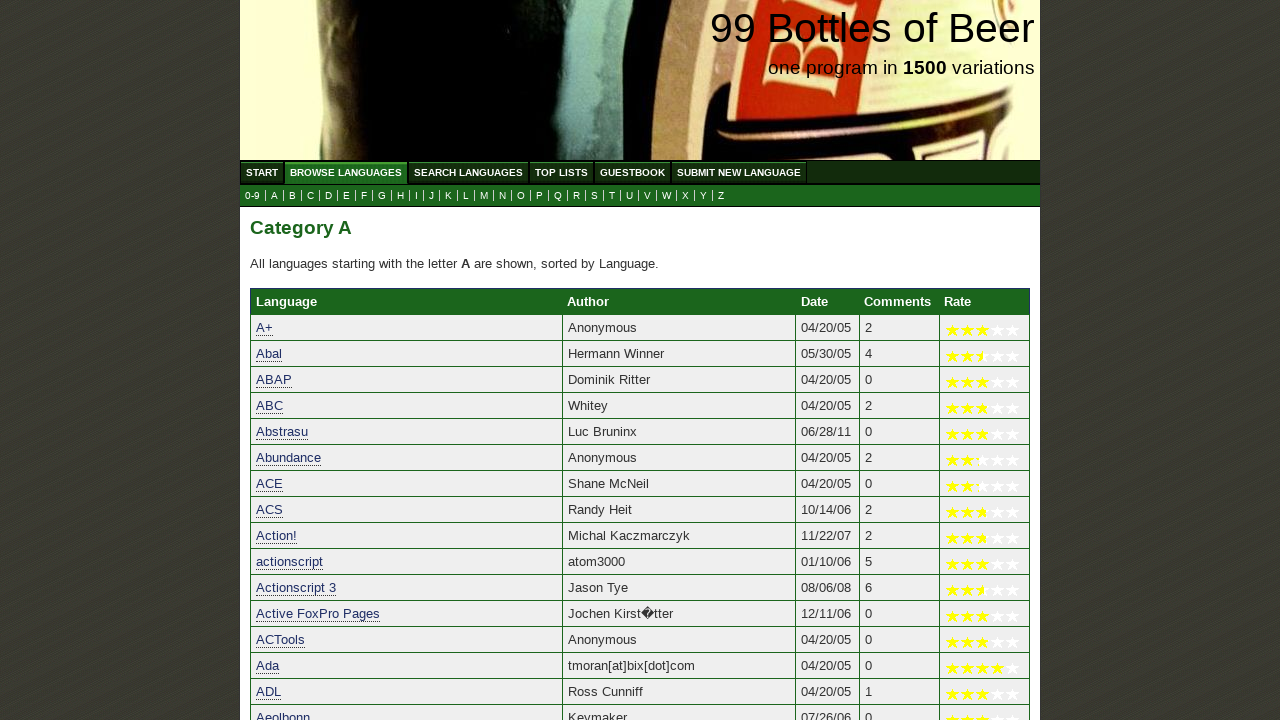

Clicked on letter M to browse languages starting with M at (484, 196) on a[href='m.html']
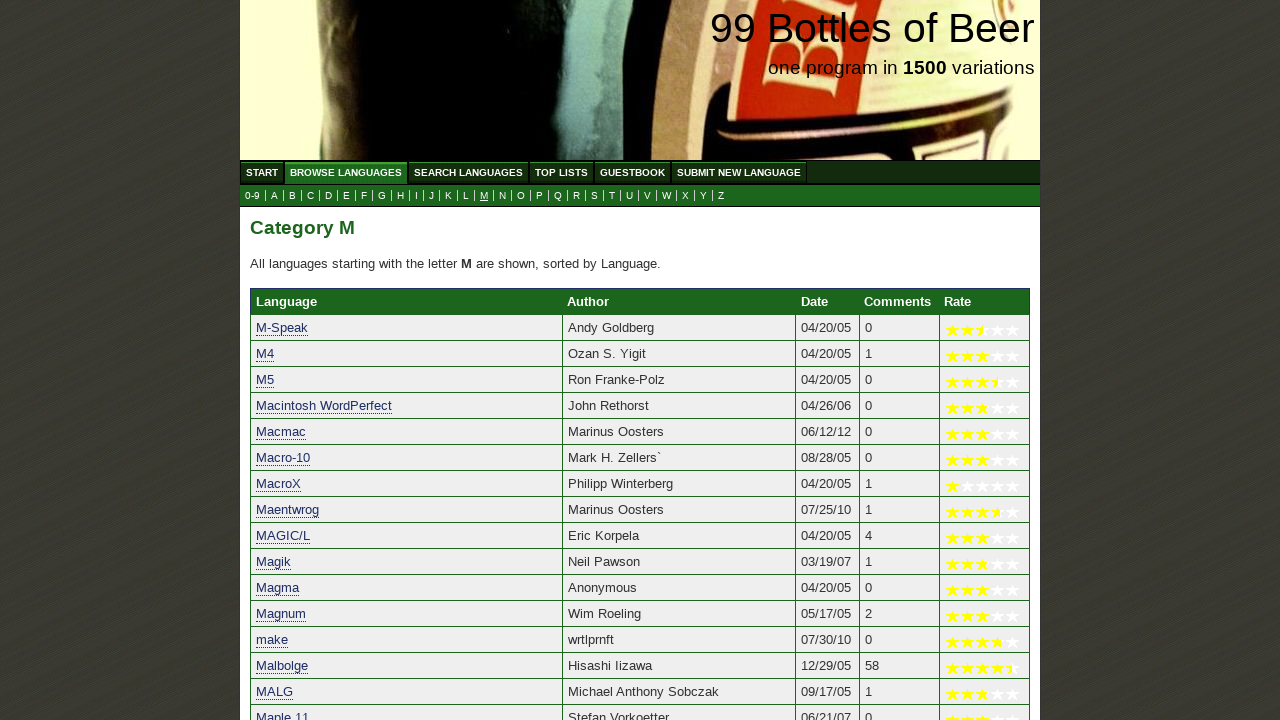

Mathematica language link became visible
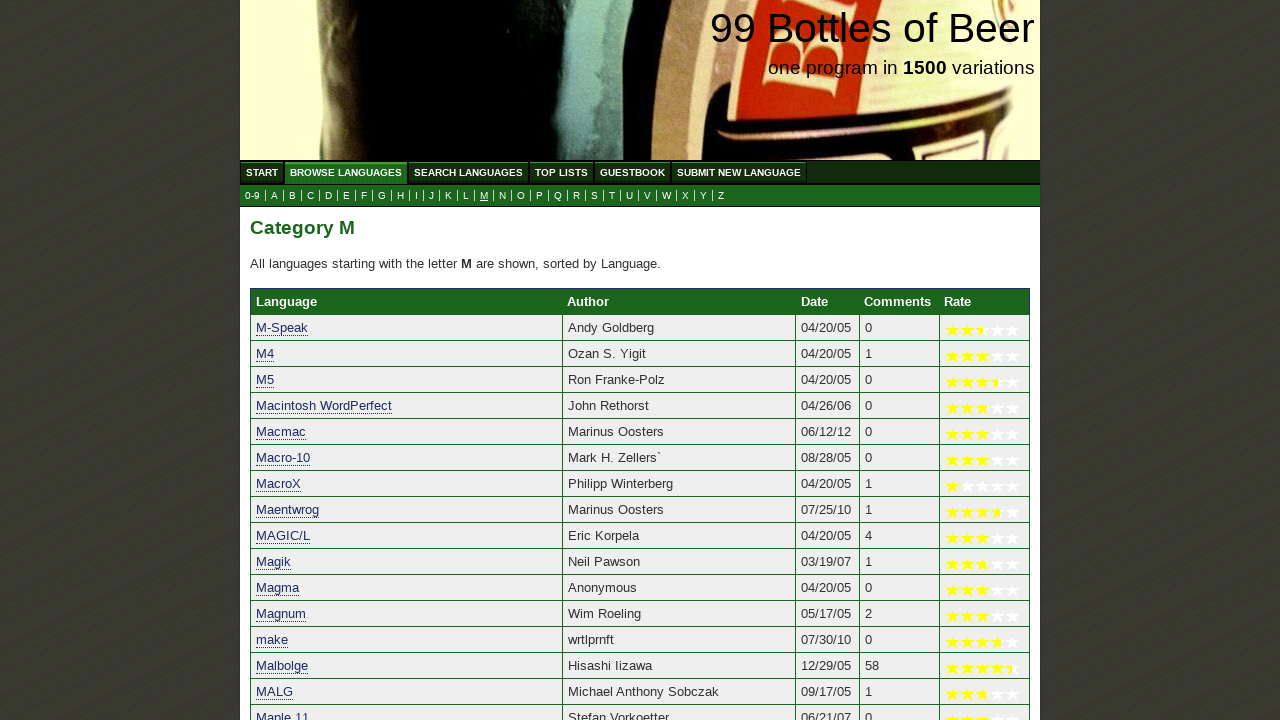

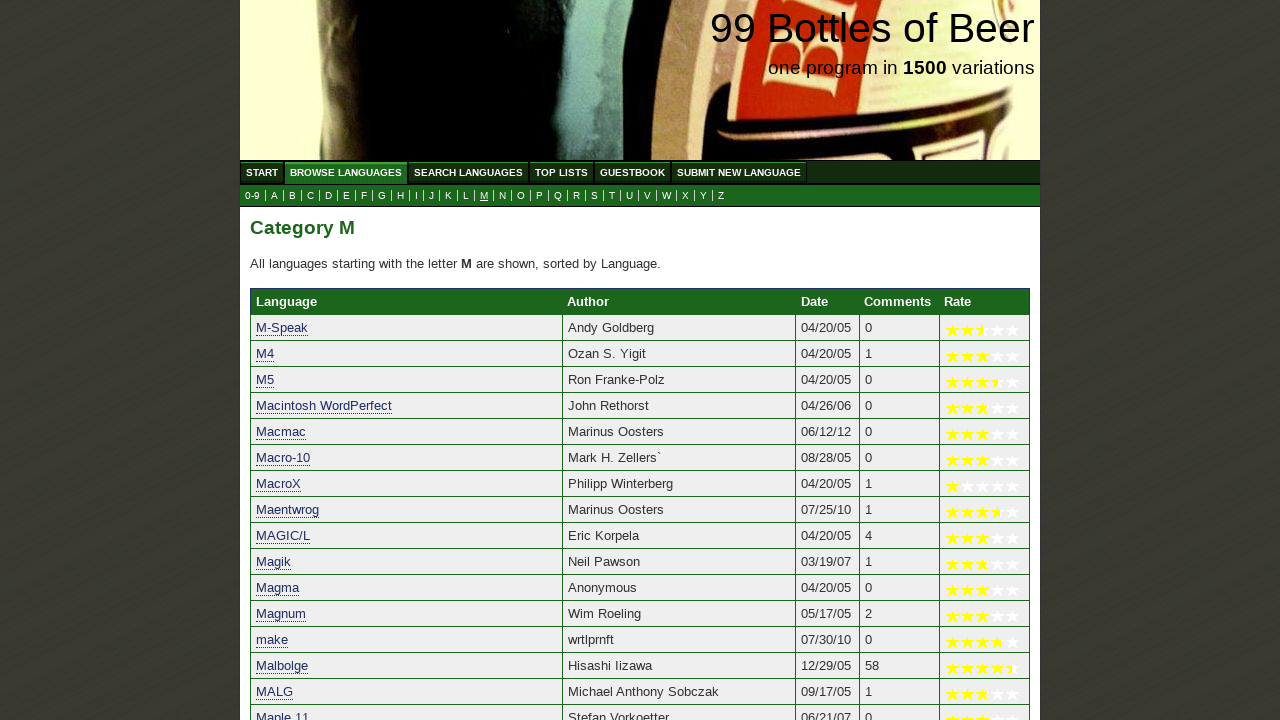